Navigates to the Selenium website and clicks on a navigation menu item (the second item in the main navbar, likely "Downloads" or similar)

Starting URL: https://www.selenium.dev/

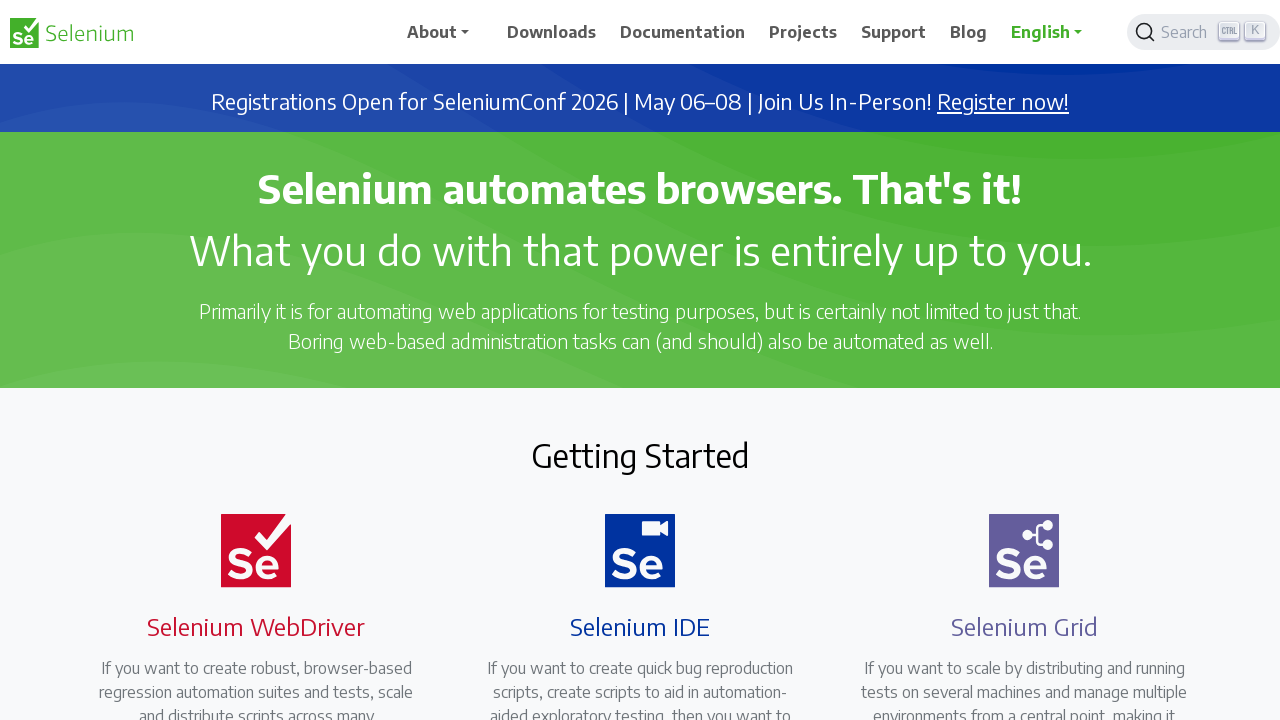

Navigated to Selenium website homepage
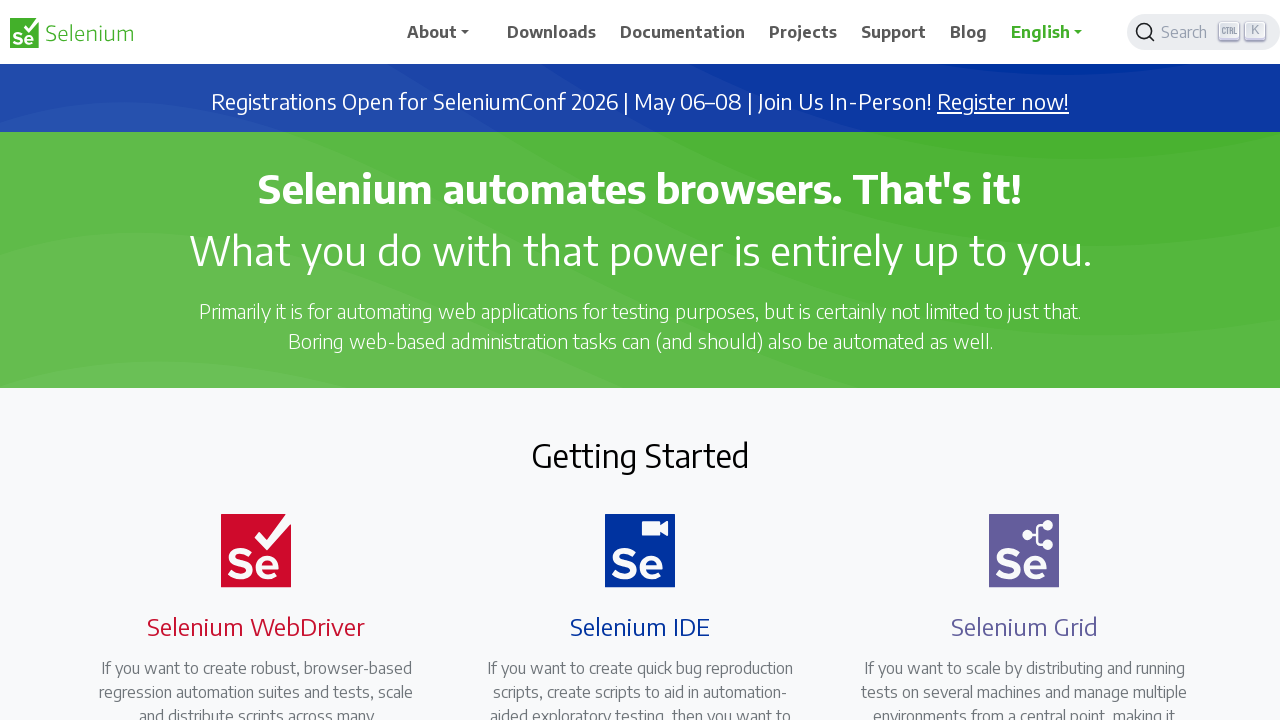

Clicked on the second navigation item in the main navbar at (552, 32) on #main_navbar ul li:nth-child(2) a span
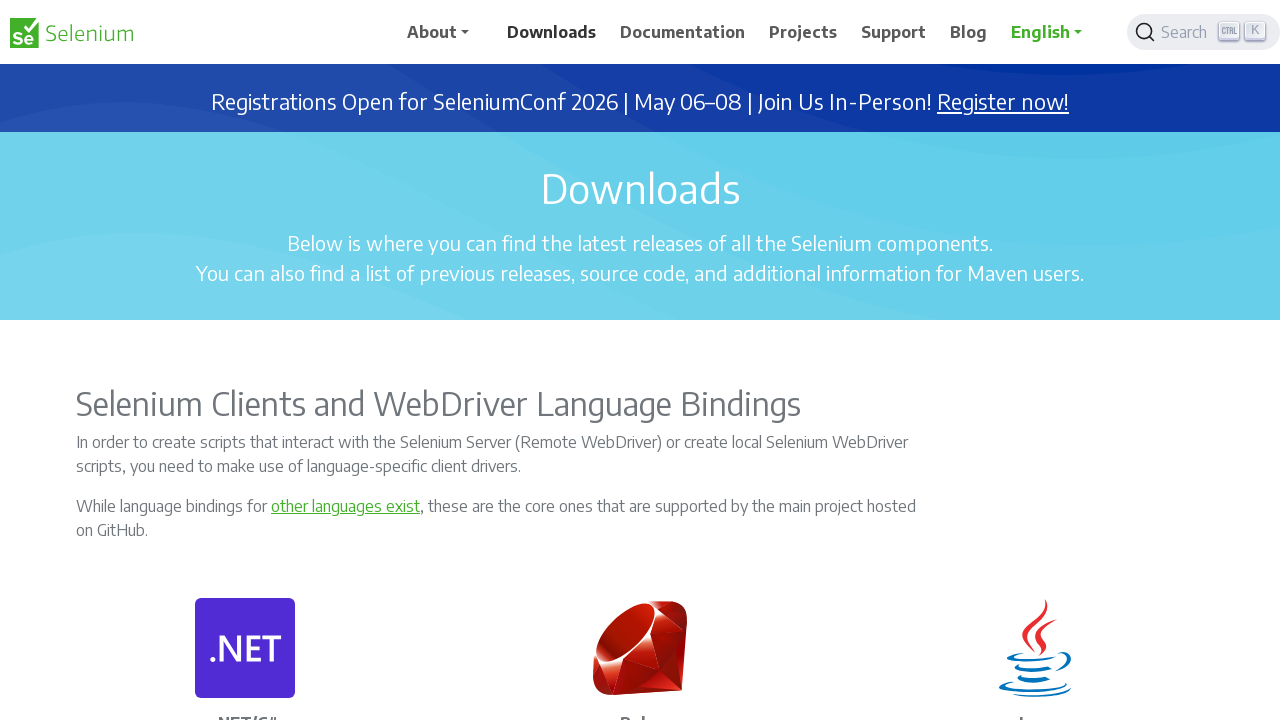

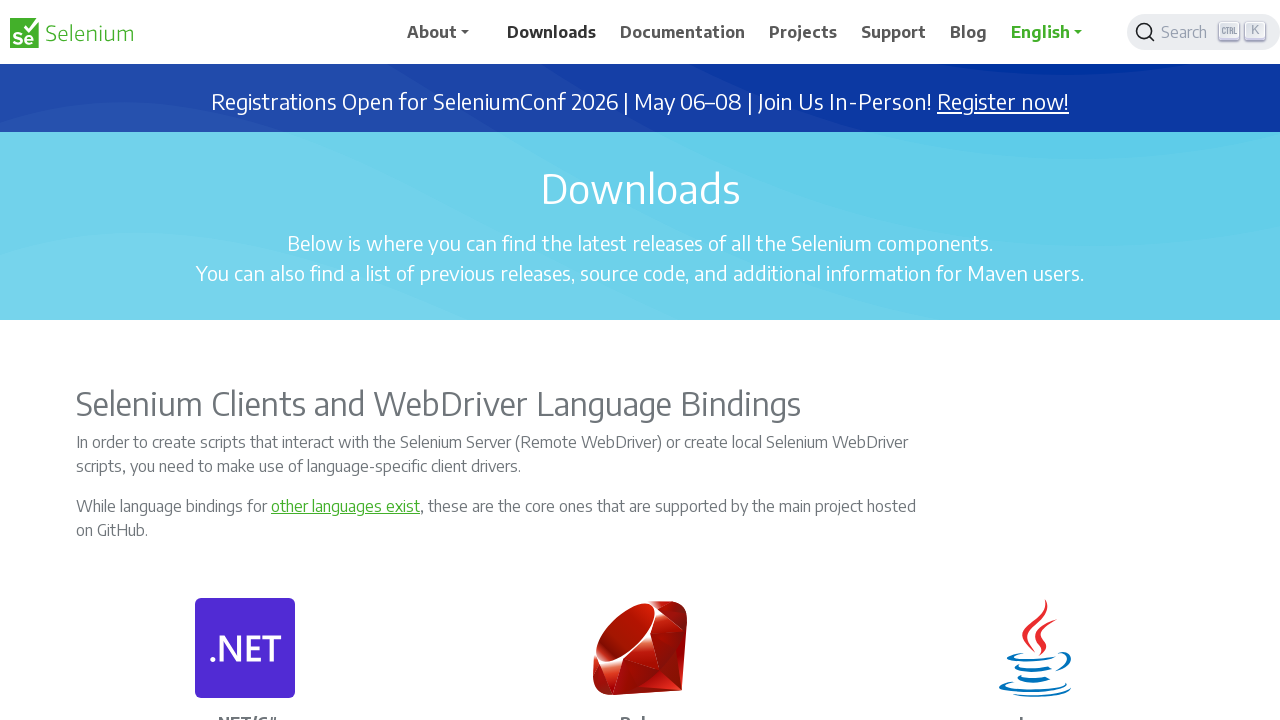